Tests a number input field by entering a value, clearing it, and entering a different value to verify input field functionality.

Starting URL: http://the-internet.herokuapp.com/inputs

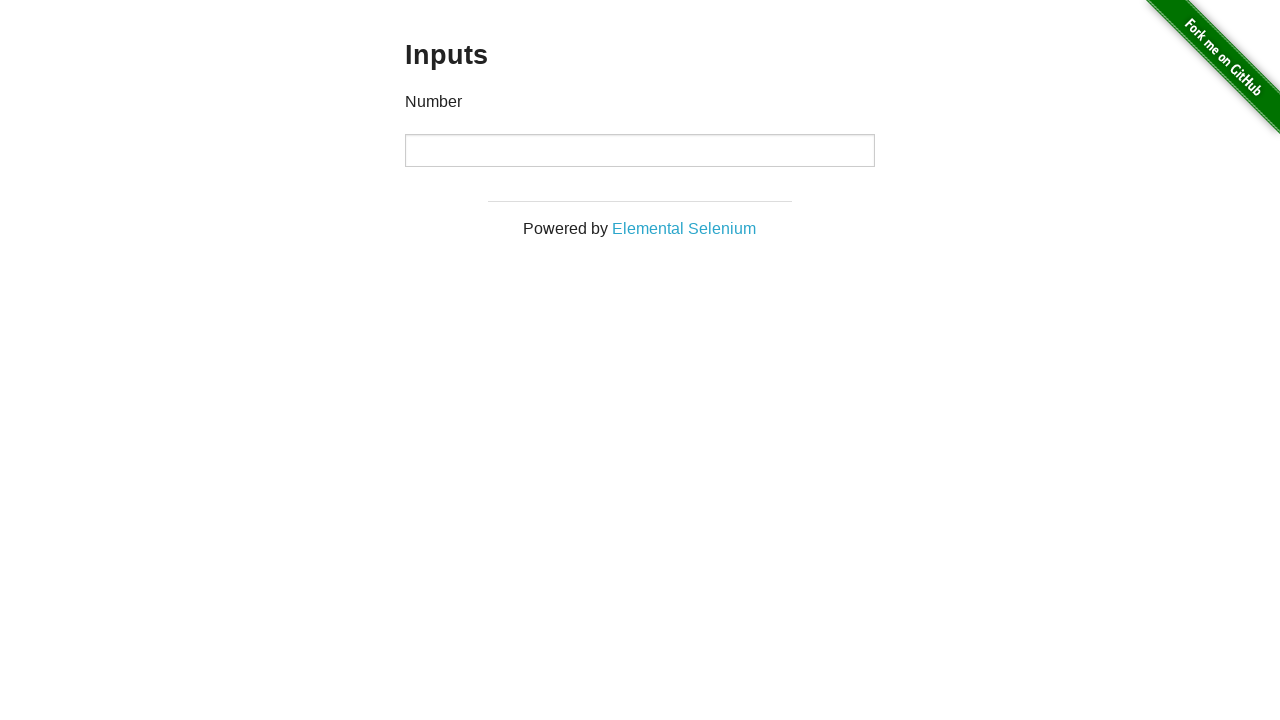

Clicked on the number input field at (640, 150) on input[type='number']
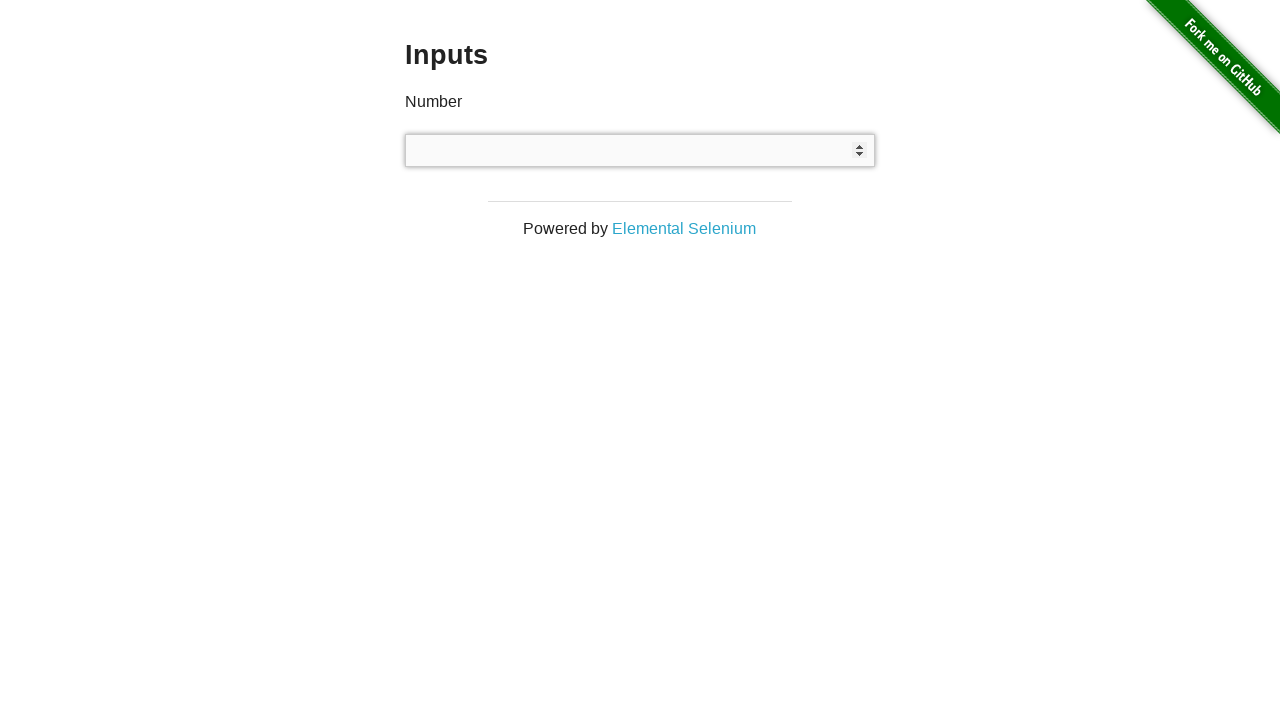

Entered value '1000' in the number input field on input[type='number']
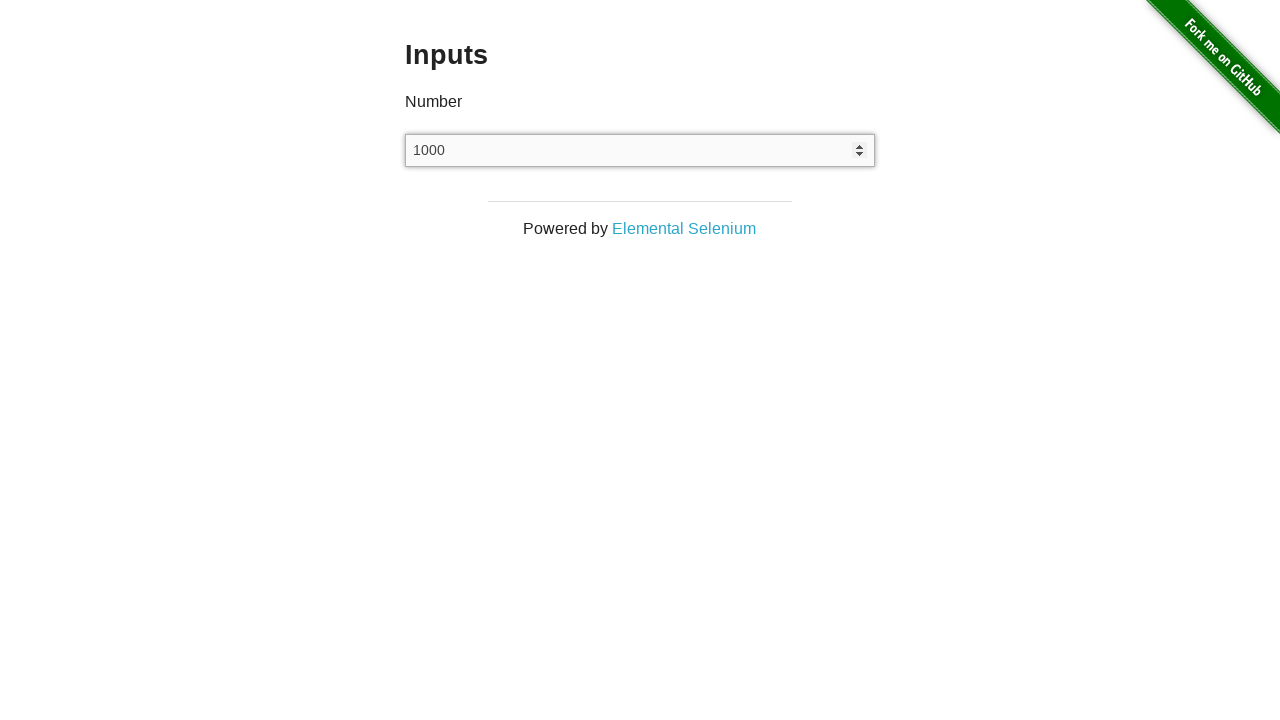

Cleared the number input field on input[type='number']
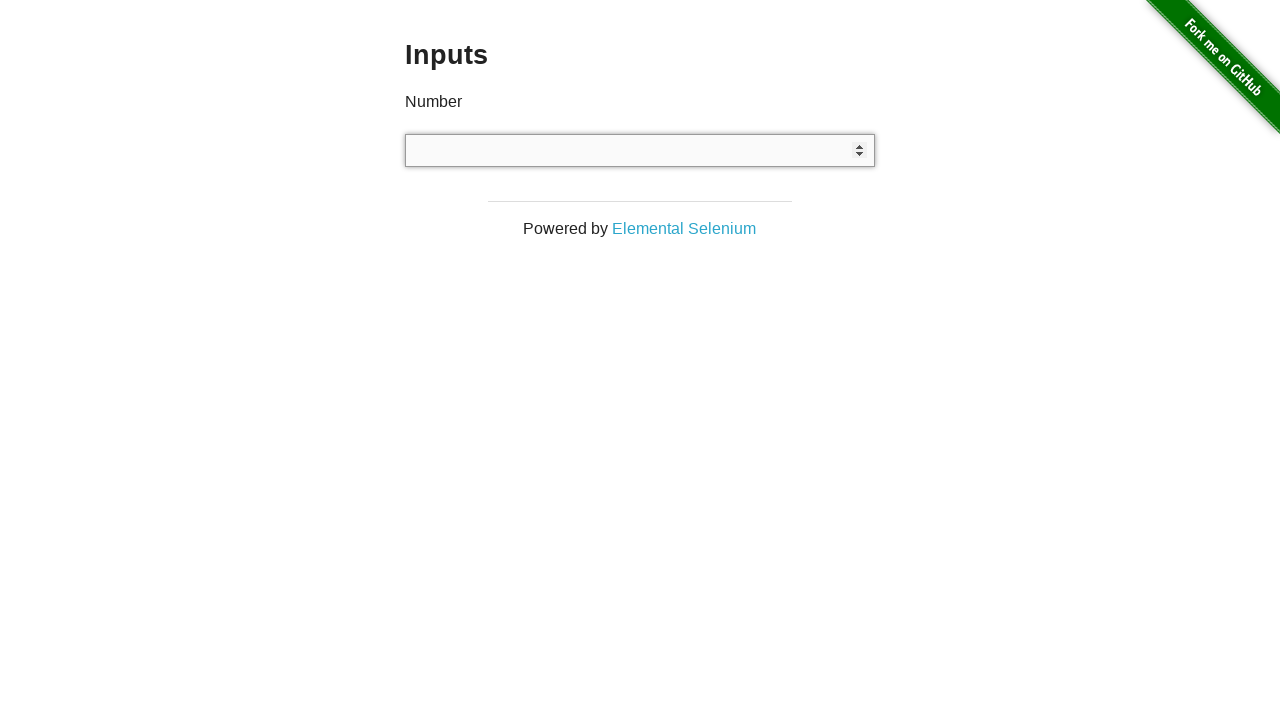

Entered new value '999' in the number input field on input[type='number']
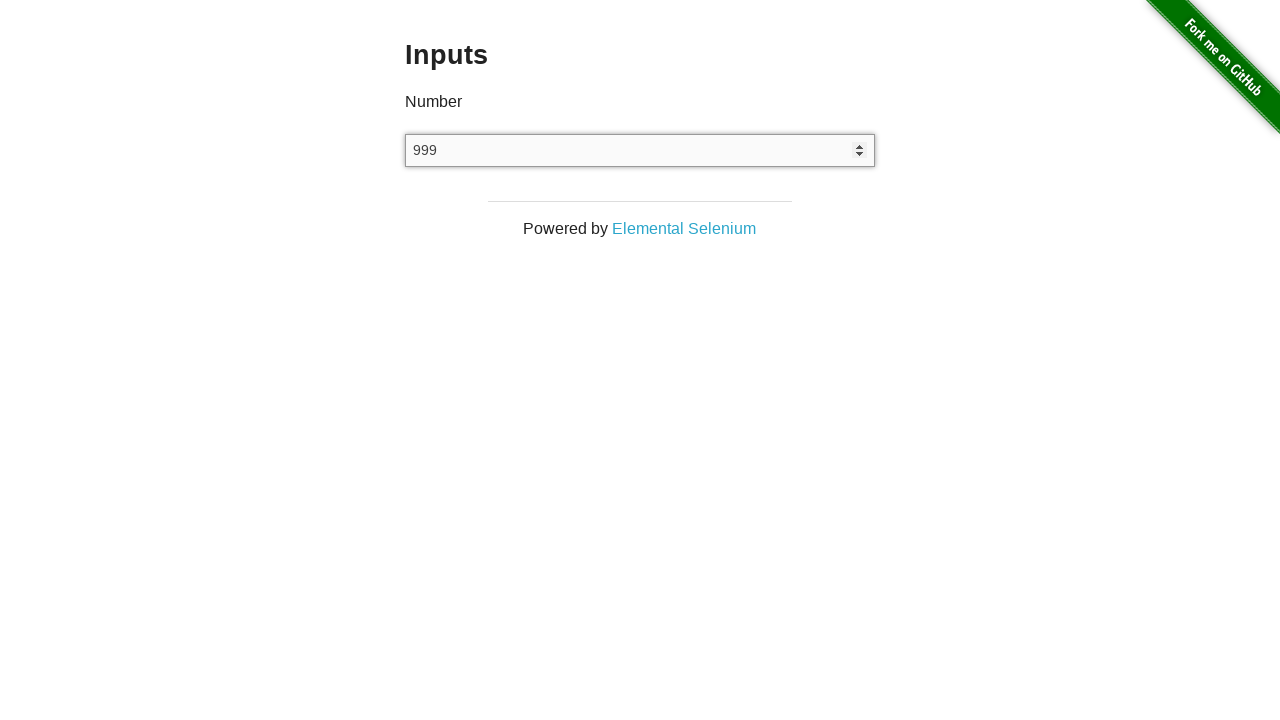

Verified number input field is present and contains the expected value
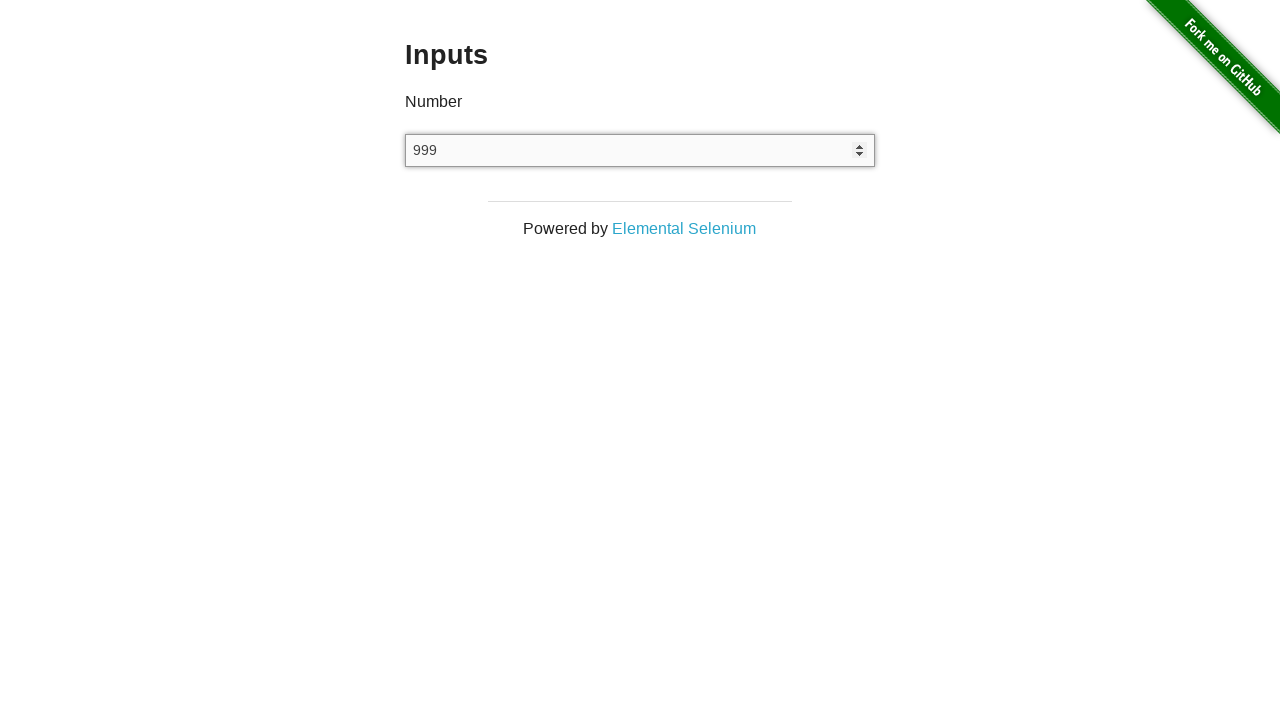

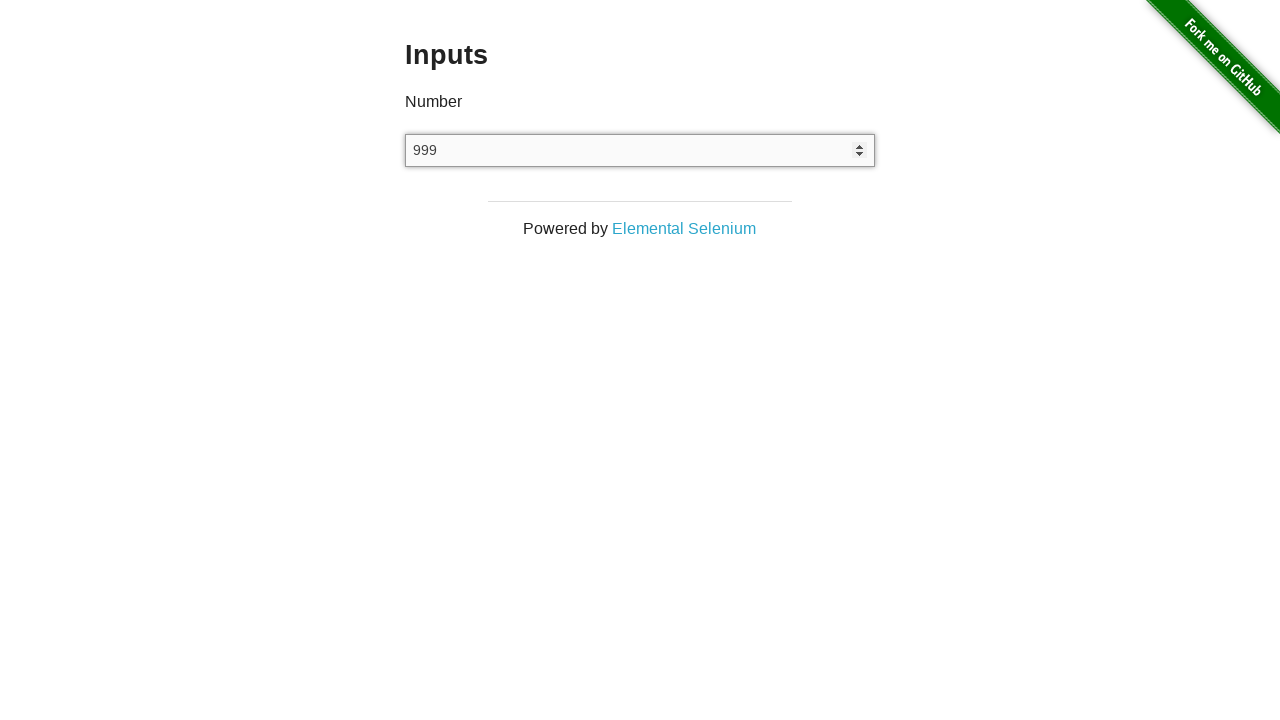